Tests auto-suggestive dropdown functionality by typing a partial country name, waiting for suggestions to appear, and selecting a specific option from the dropdown list

Starting URL: https://www.rahulshettyacademy.com/AutomationPractice/

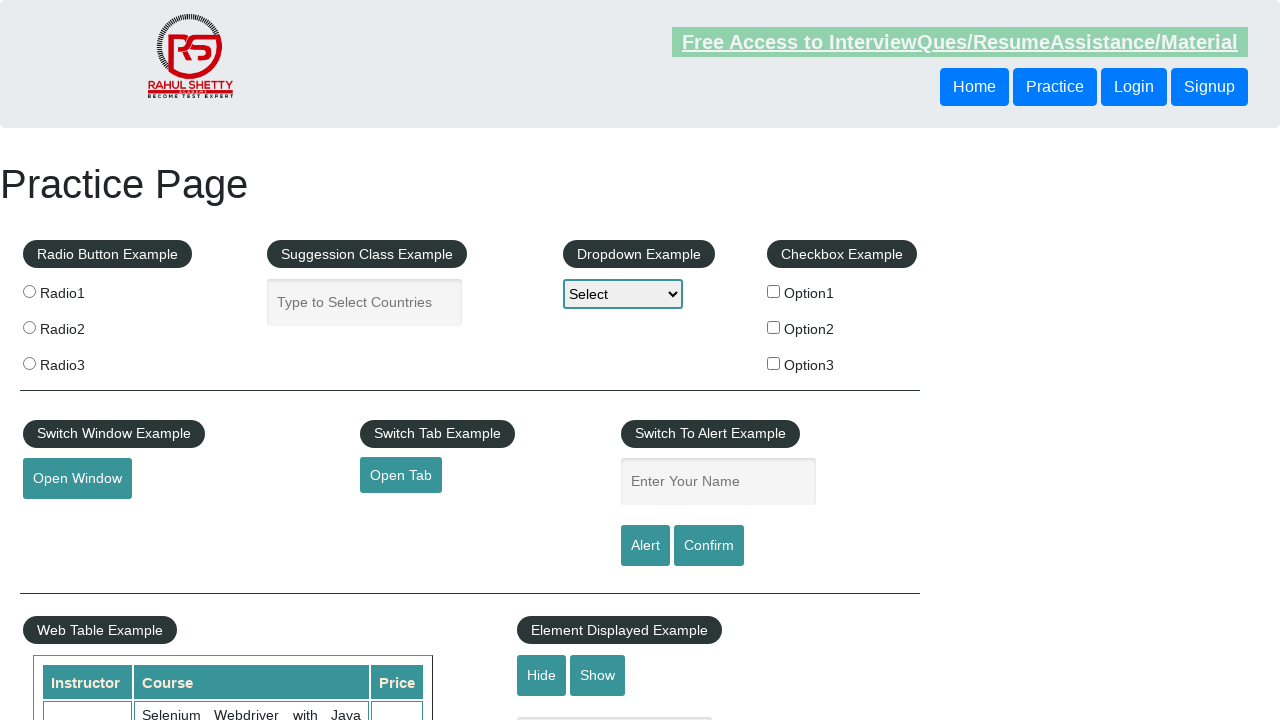

Typed 'united' in autocomplete field to trigger suggestions on #autocomplete
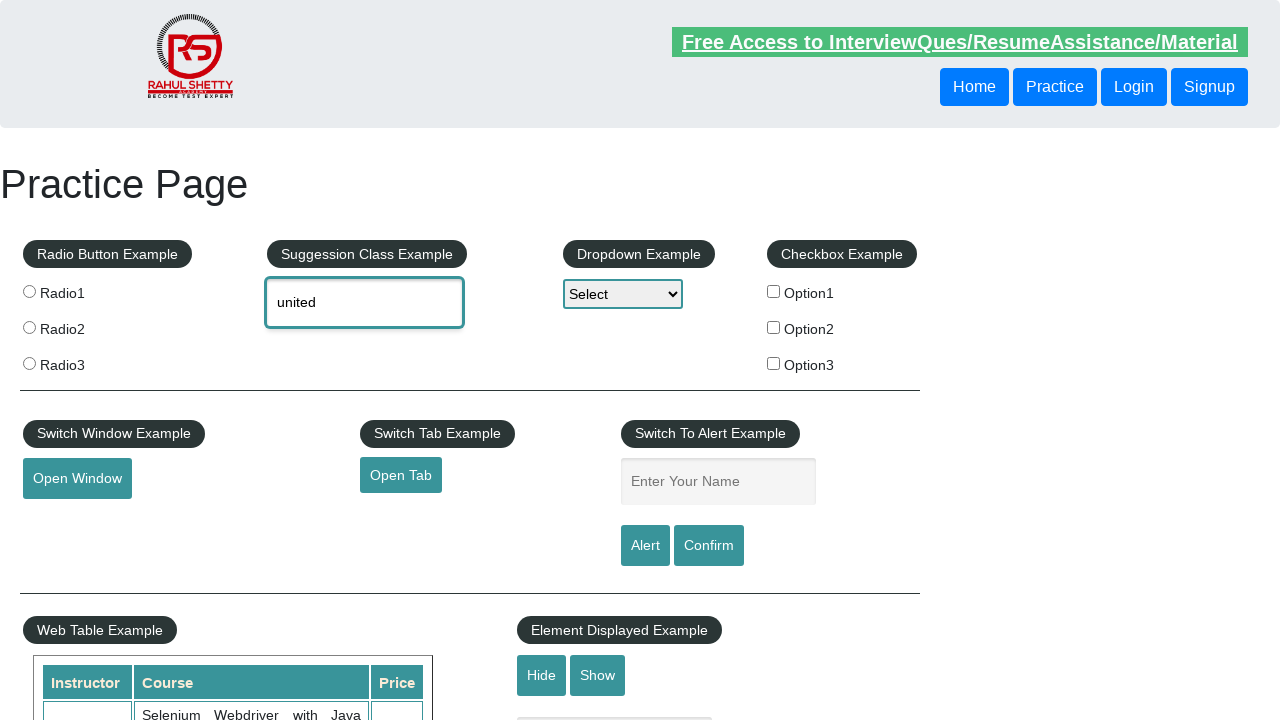

Autocomplete suggestions dropdown appeared
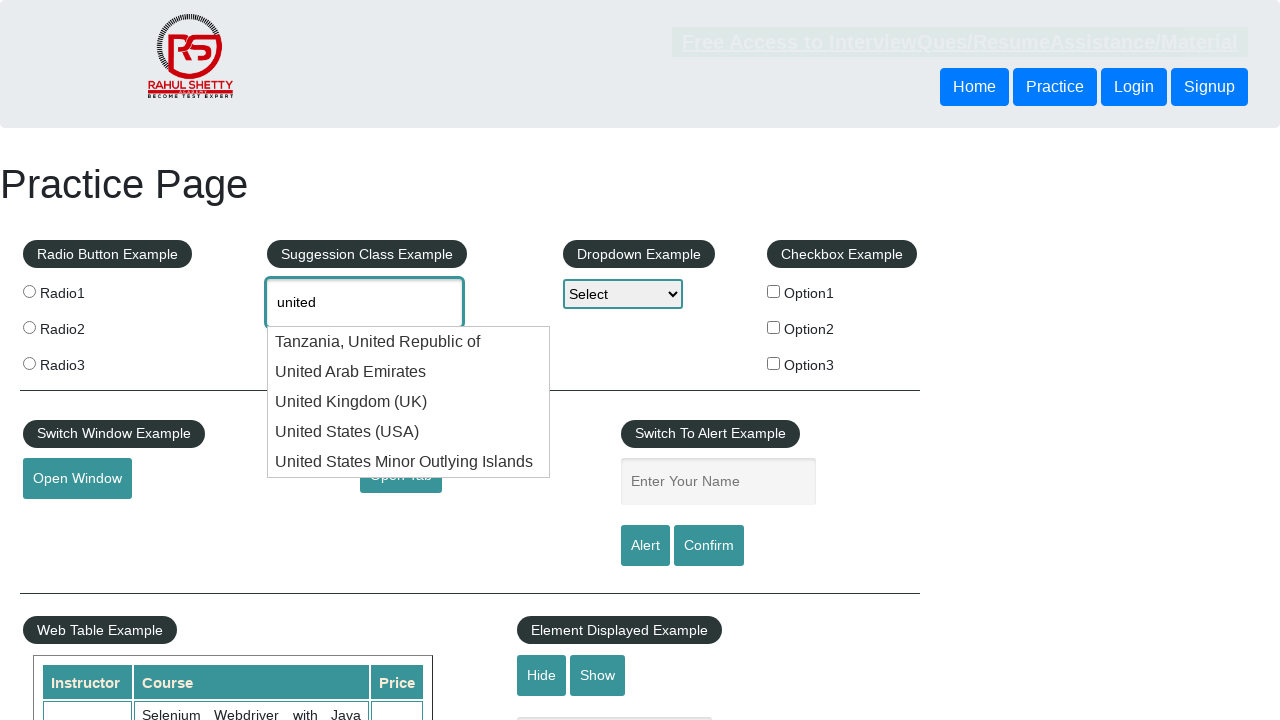

Located 5 autocomplete suggestion options
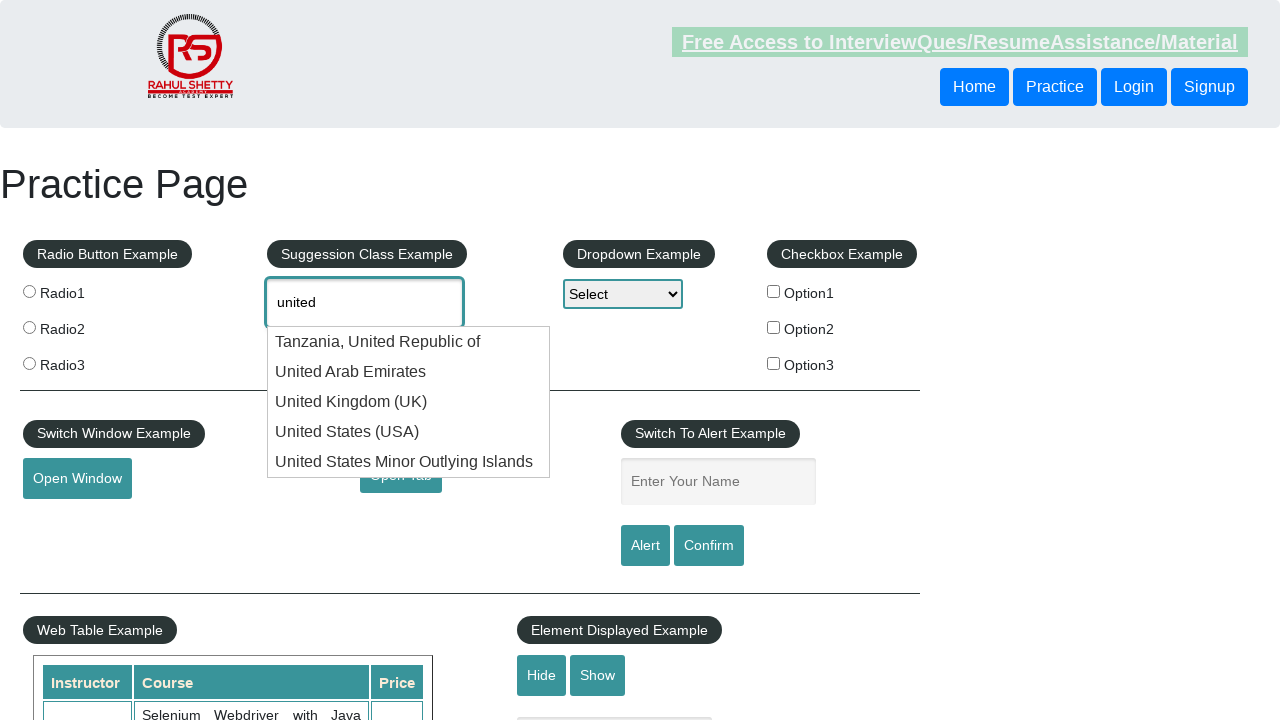

Selected 'United States Minor Outlying Islands' from autocomplete dropdown at (409, 462) on li.ui-menu-item div >> nth=4
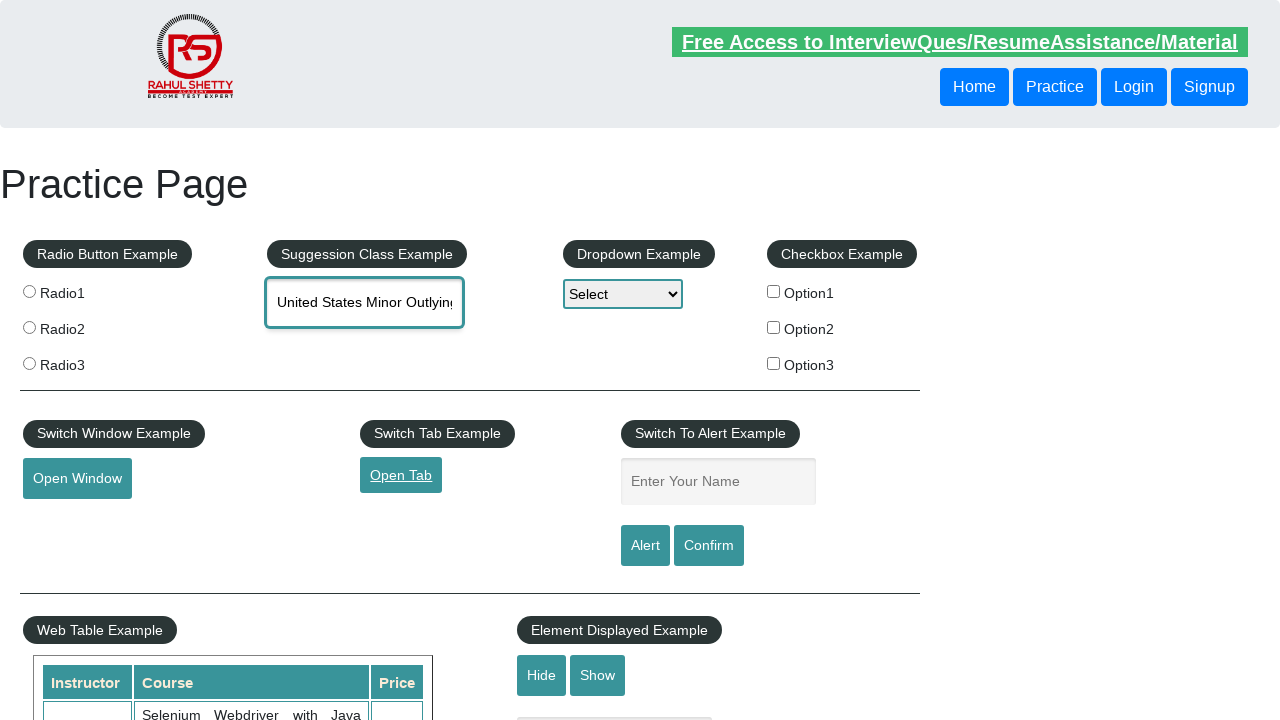

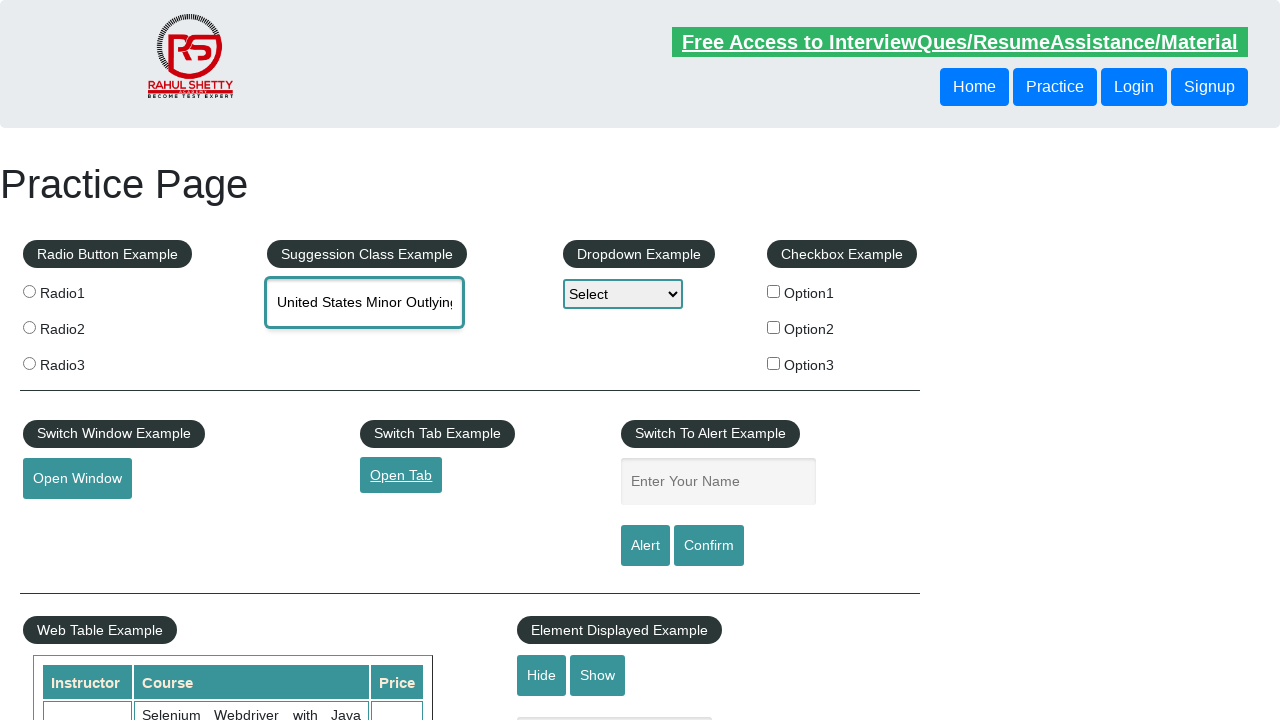